Calculates the sum of two numbers displayed on the page and selects the result from a dropdown menu before submitting the form

Starting URL: http://suninjuly.github.io/selects1.html

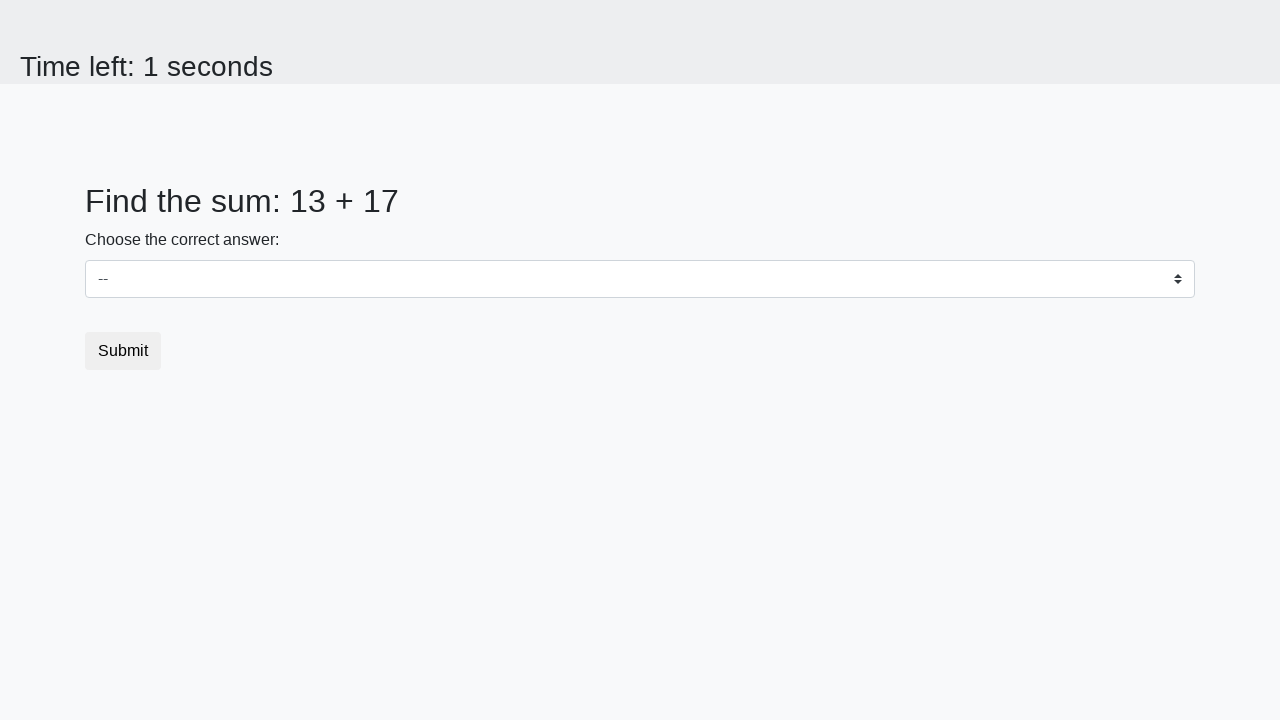

Read the first number from #num1 element
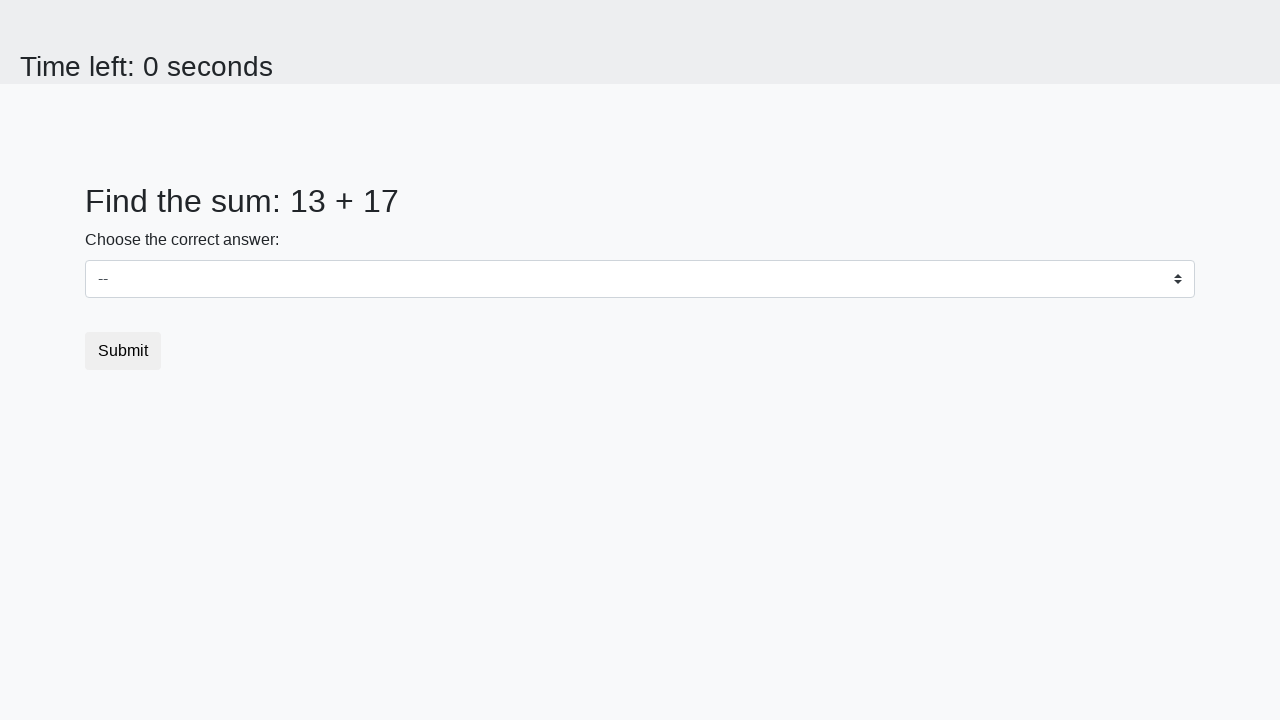

Read the second number from #num2 element
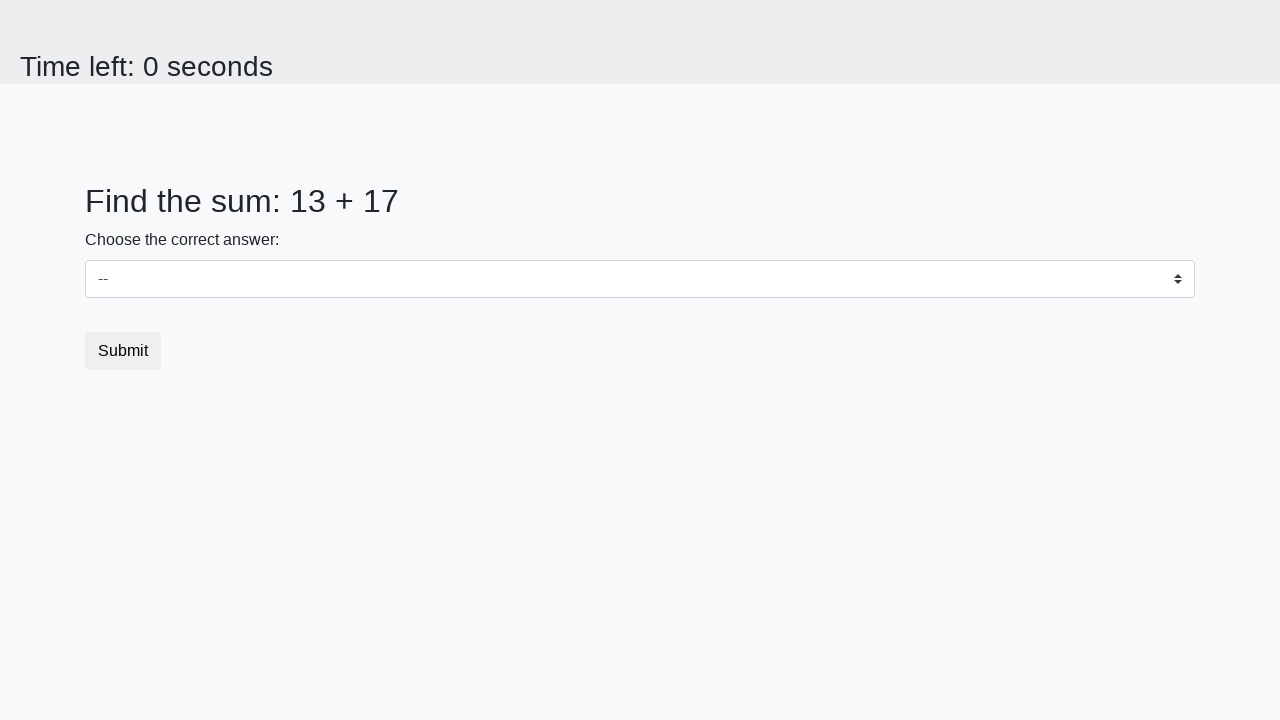

Calculated sum of 13 + 17 = 30
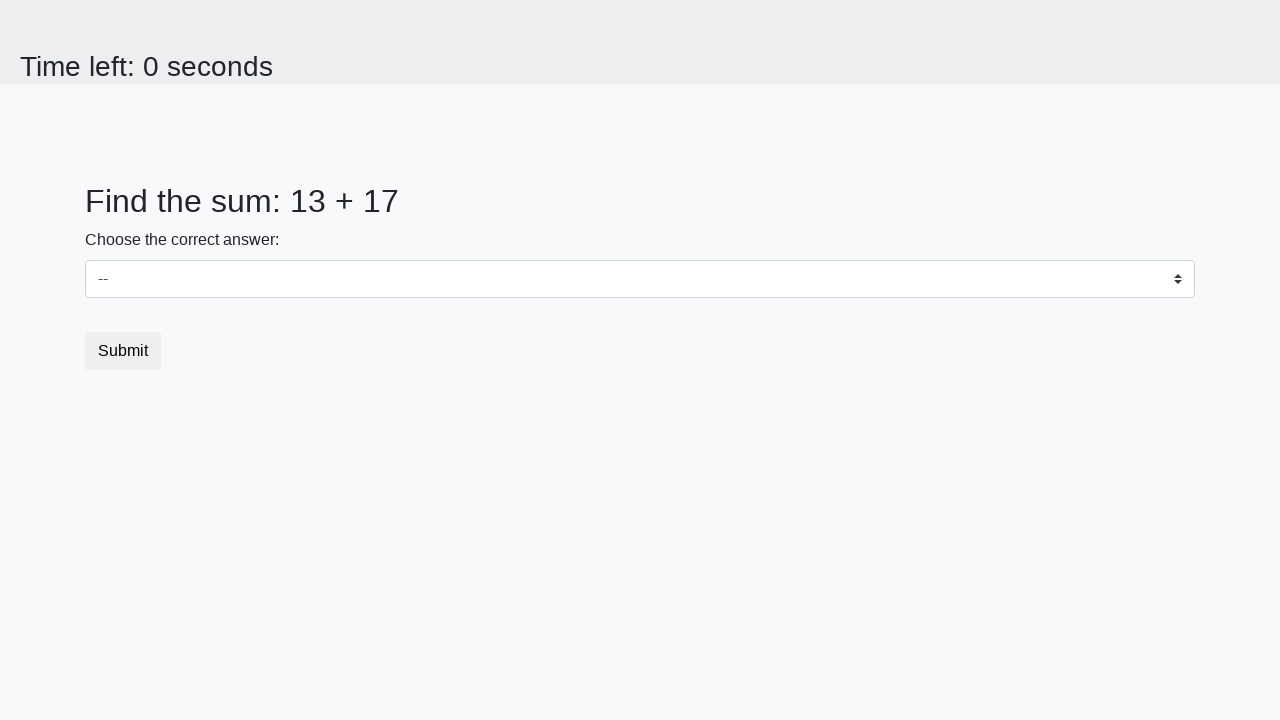

Selected 30 from the dropdown menu on select
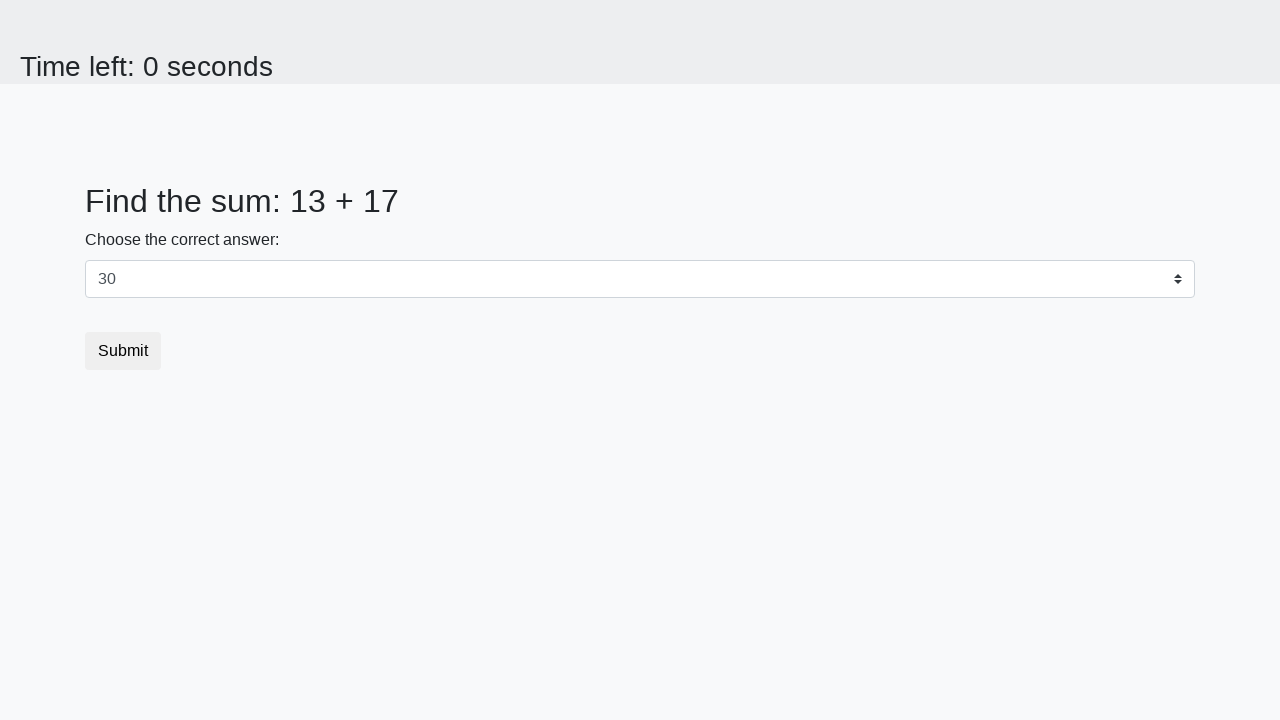

Clicked the Submit button to submit the form at (123, 351) on button[type='submit']
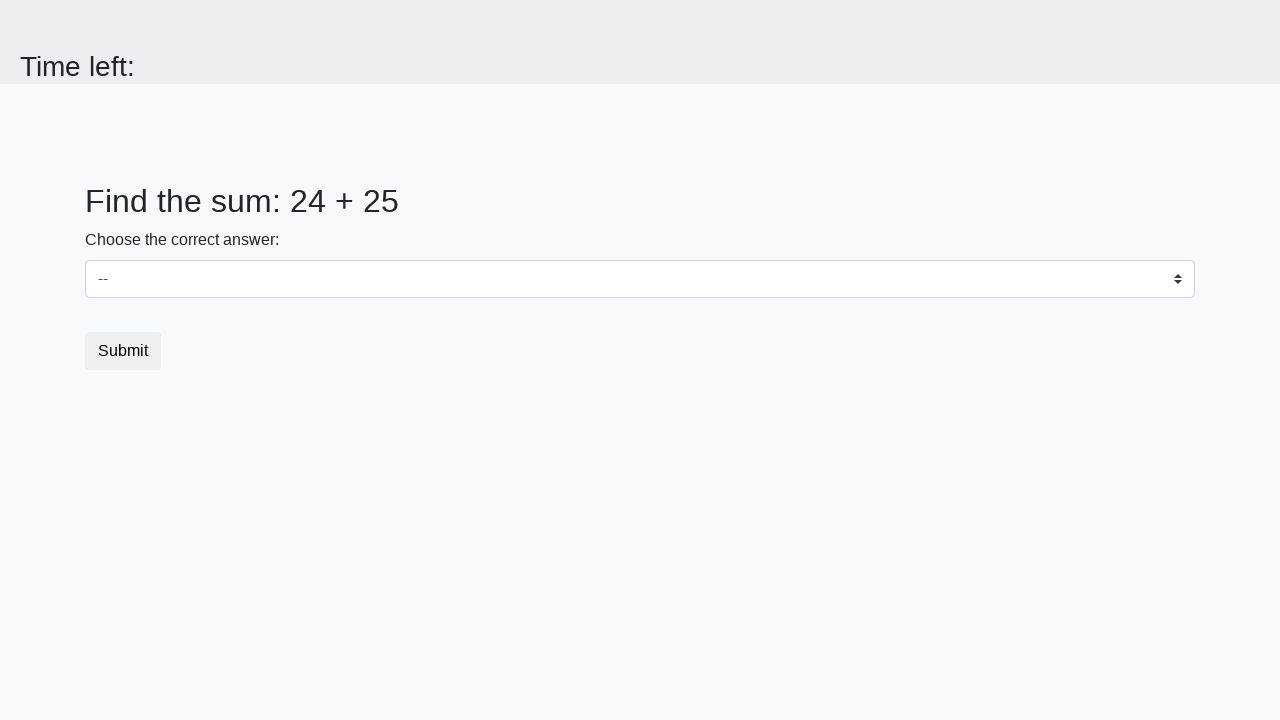

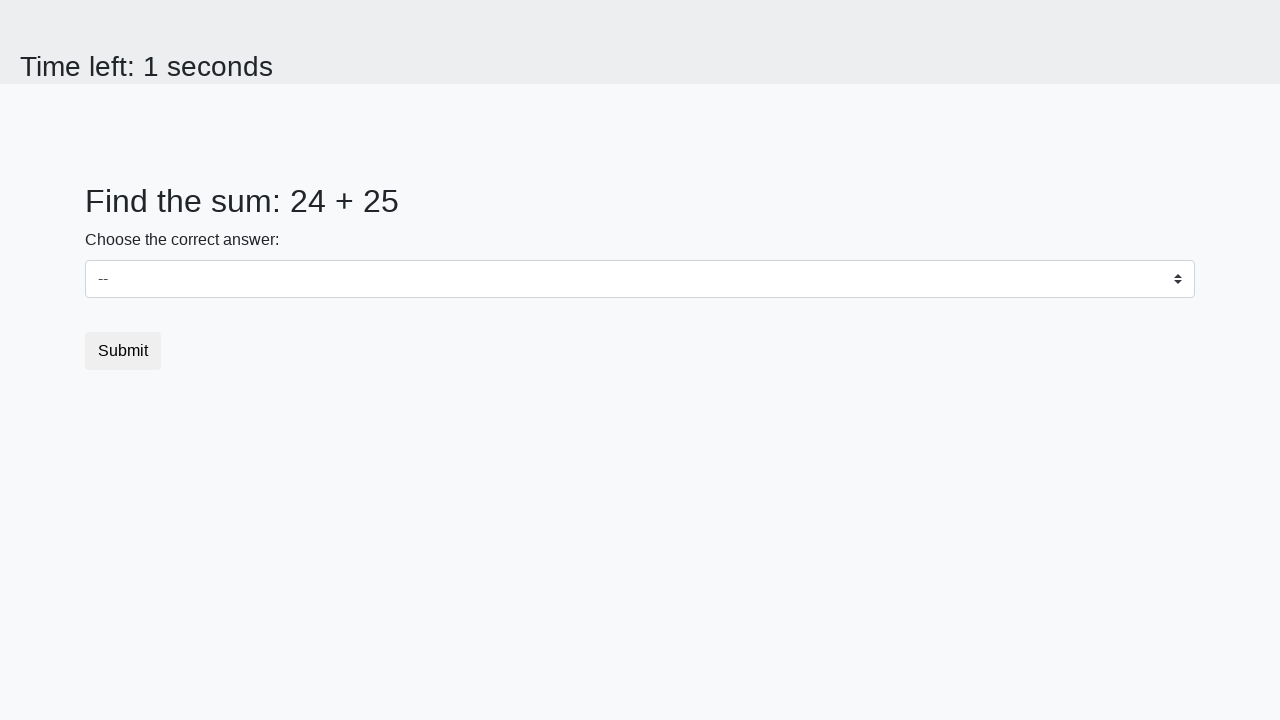